Tests file upload functionality by sending a file path to the file input element and submitting the upload form, then verifying the uploaded filename is displayed on the page.

Starting URL: https://the-internet.herokuapp.com/upload

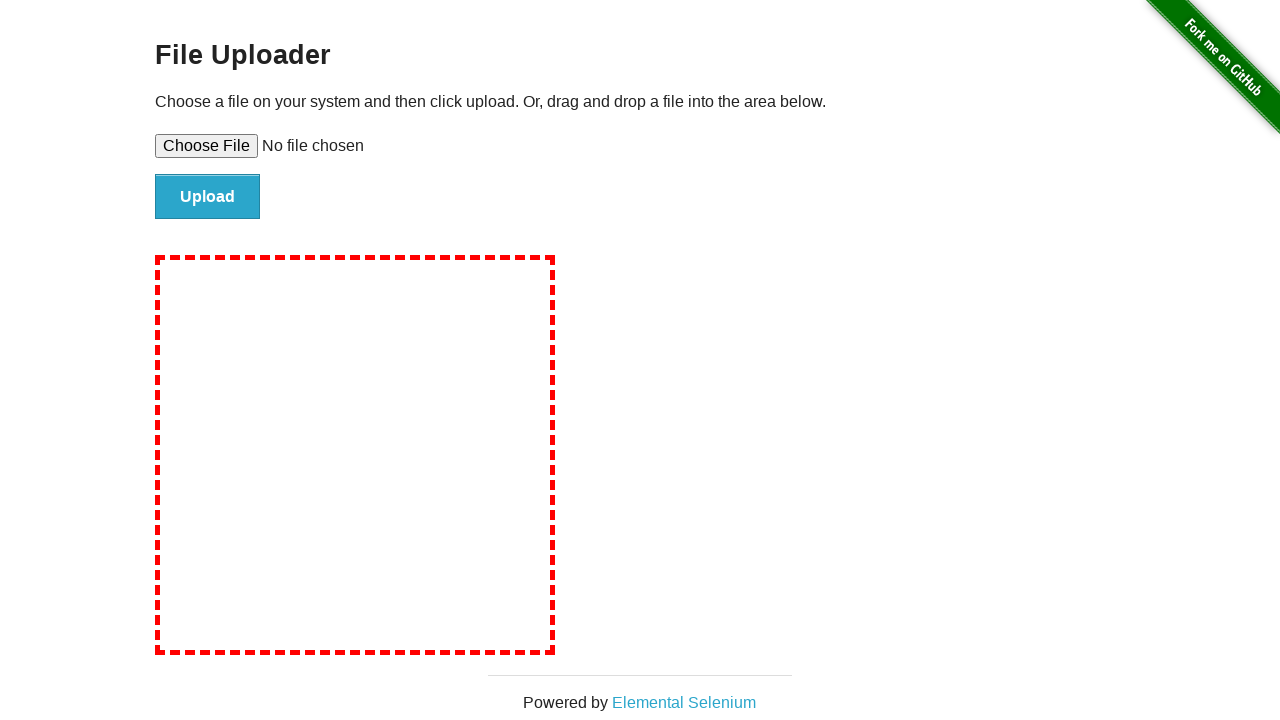

Set file input with test-upload-file.txt
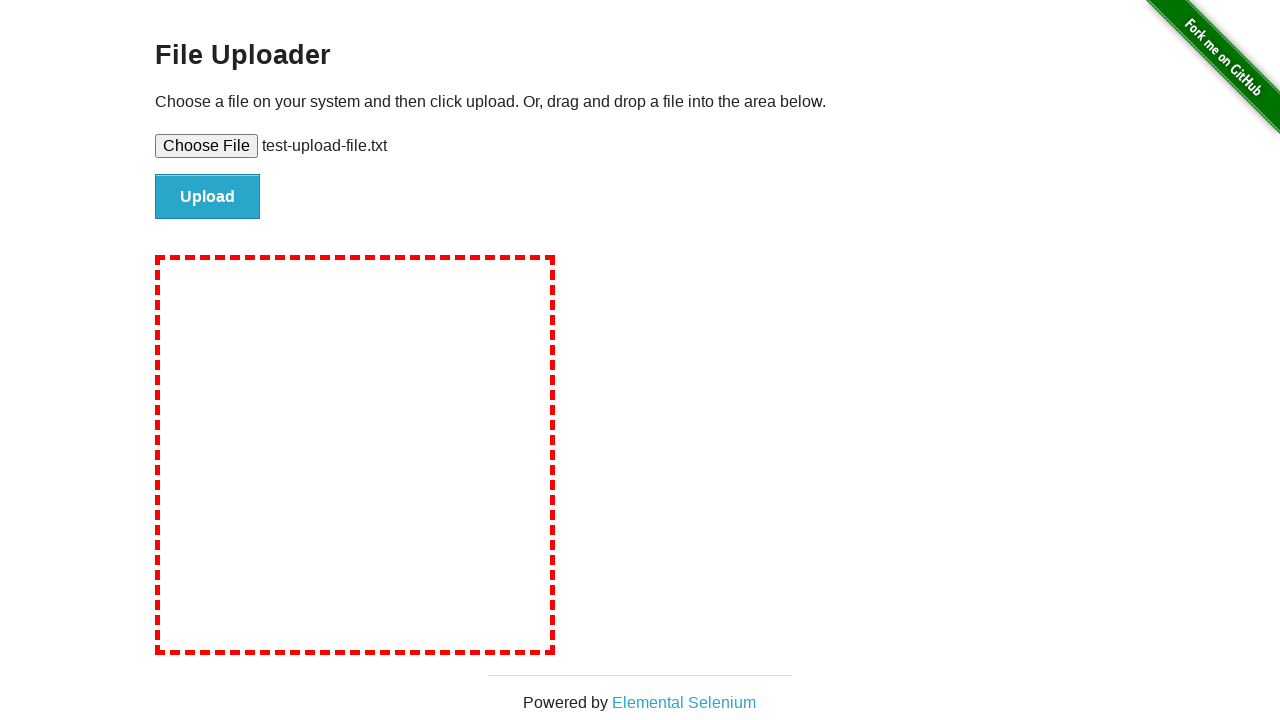

Clicked file submit button to upload file at (208, 197) on #file-submit
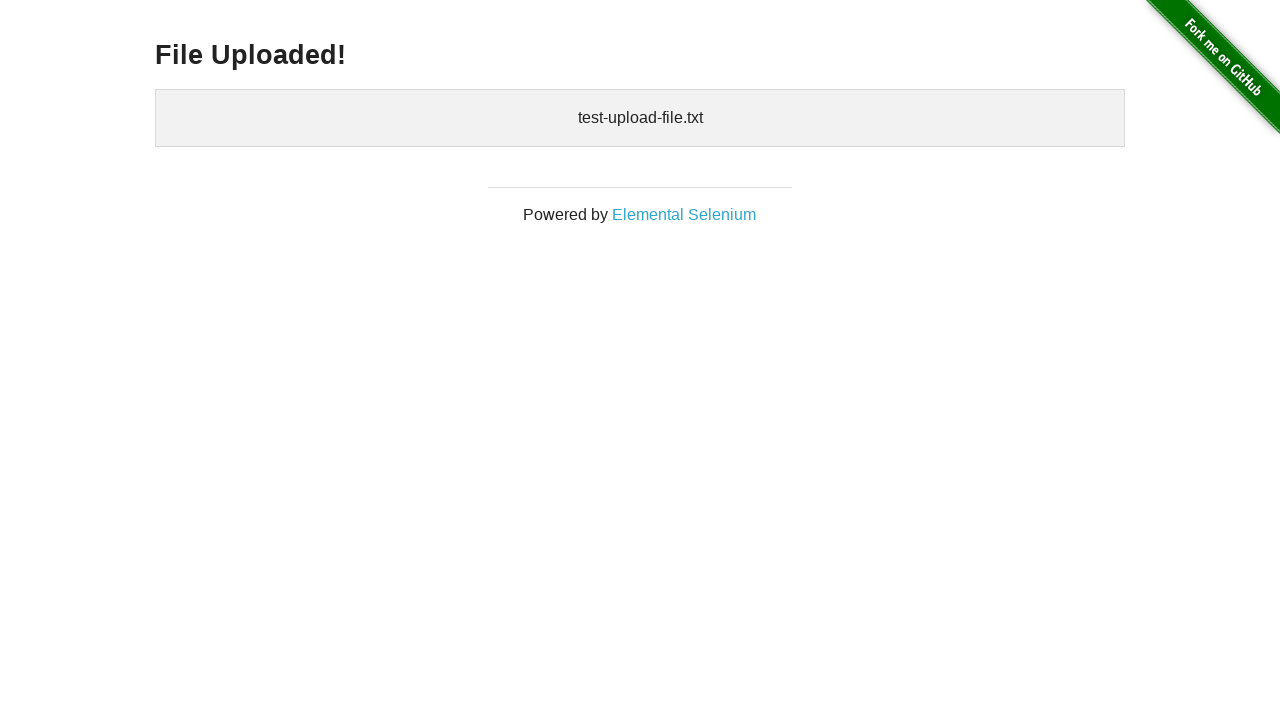

Uploaded files element appeared on page
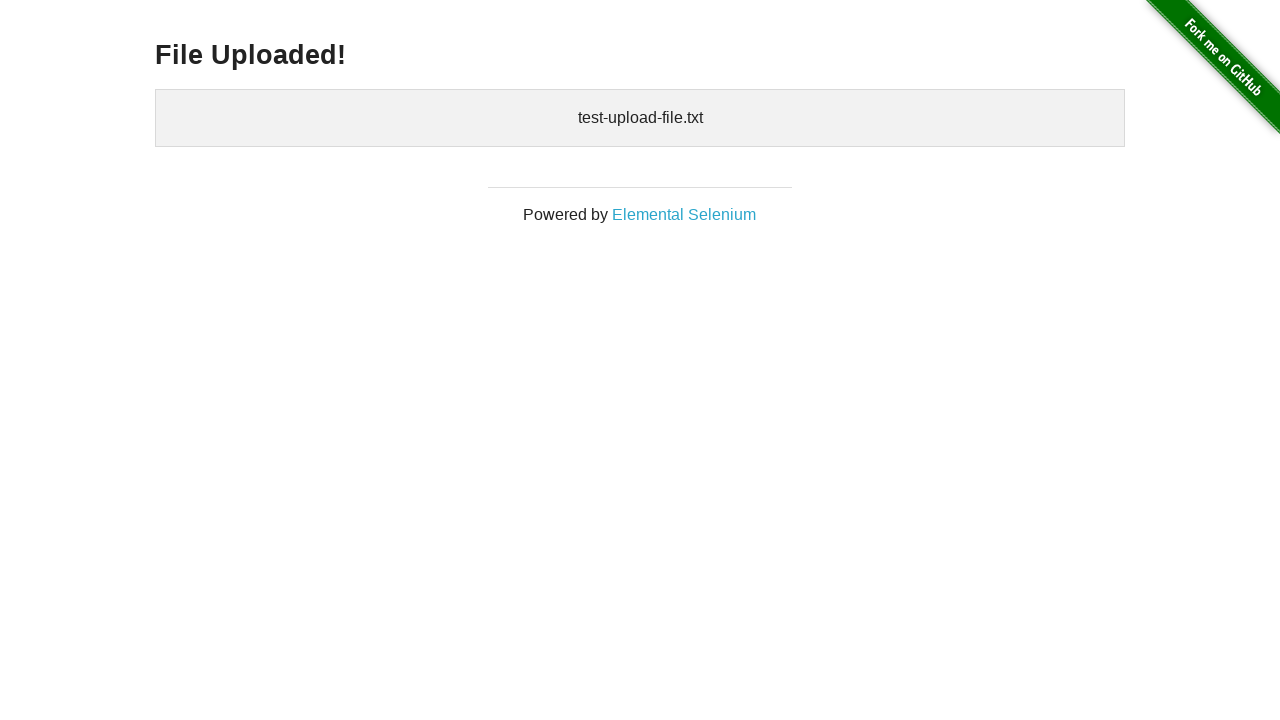

Retrieved uploaded files text content
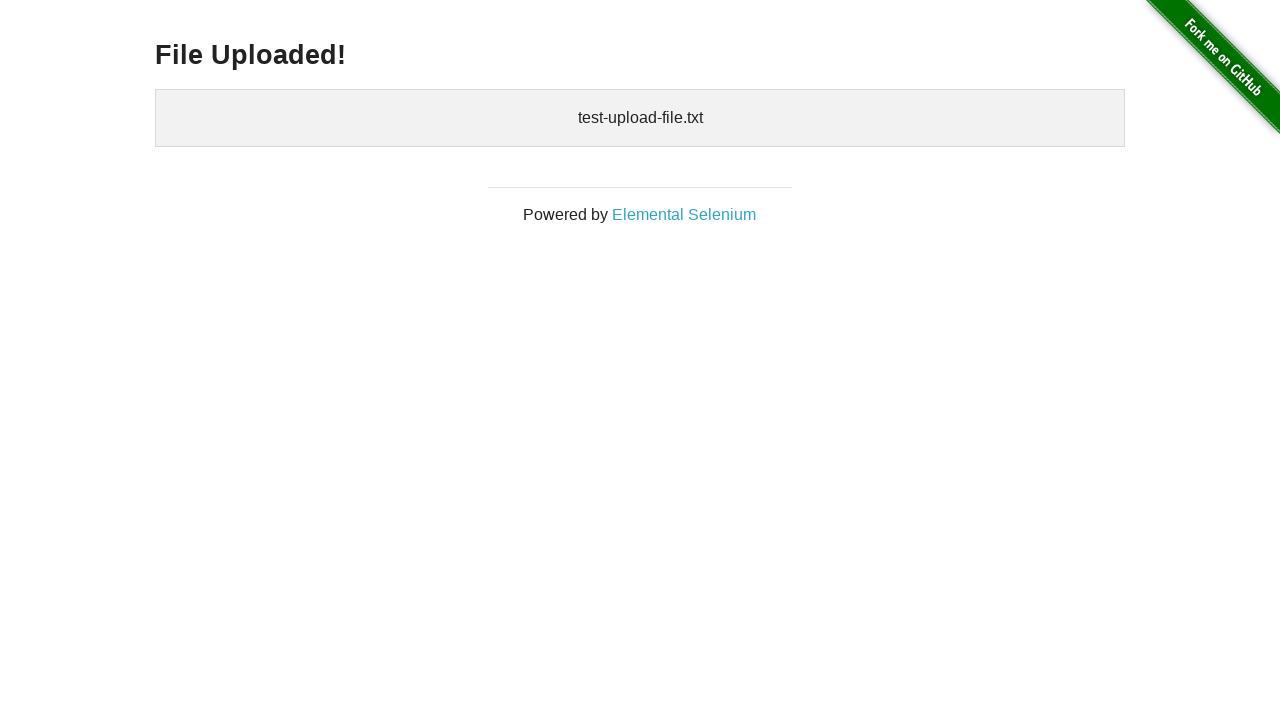

Verified that 'test-upload-file.txt' is displayed in uploaded files
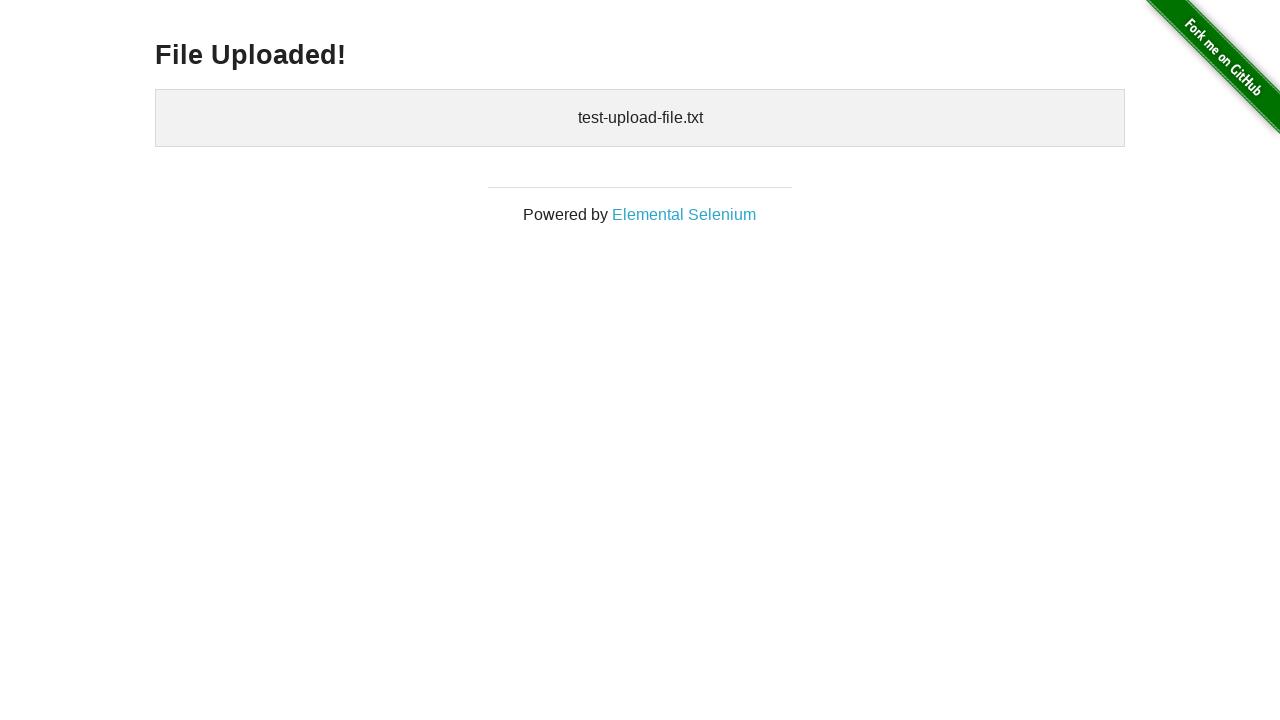

Cleaned up temporary test file
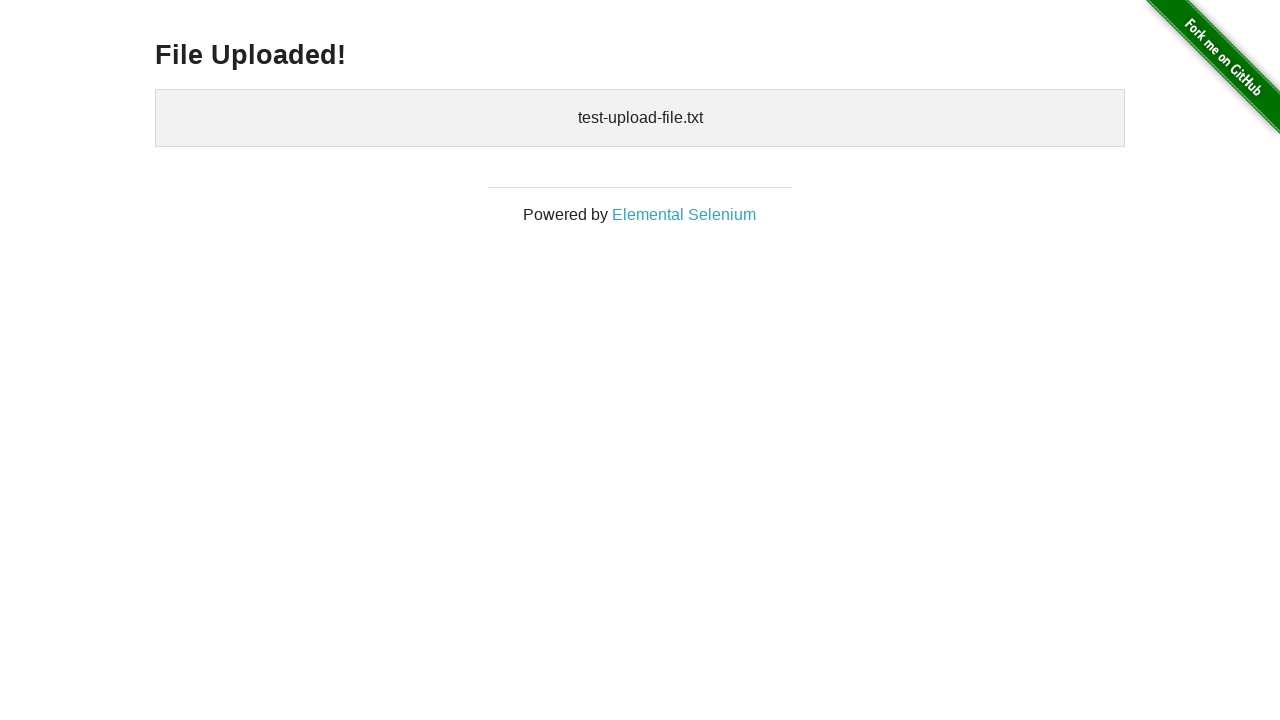

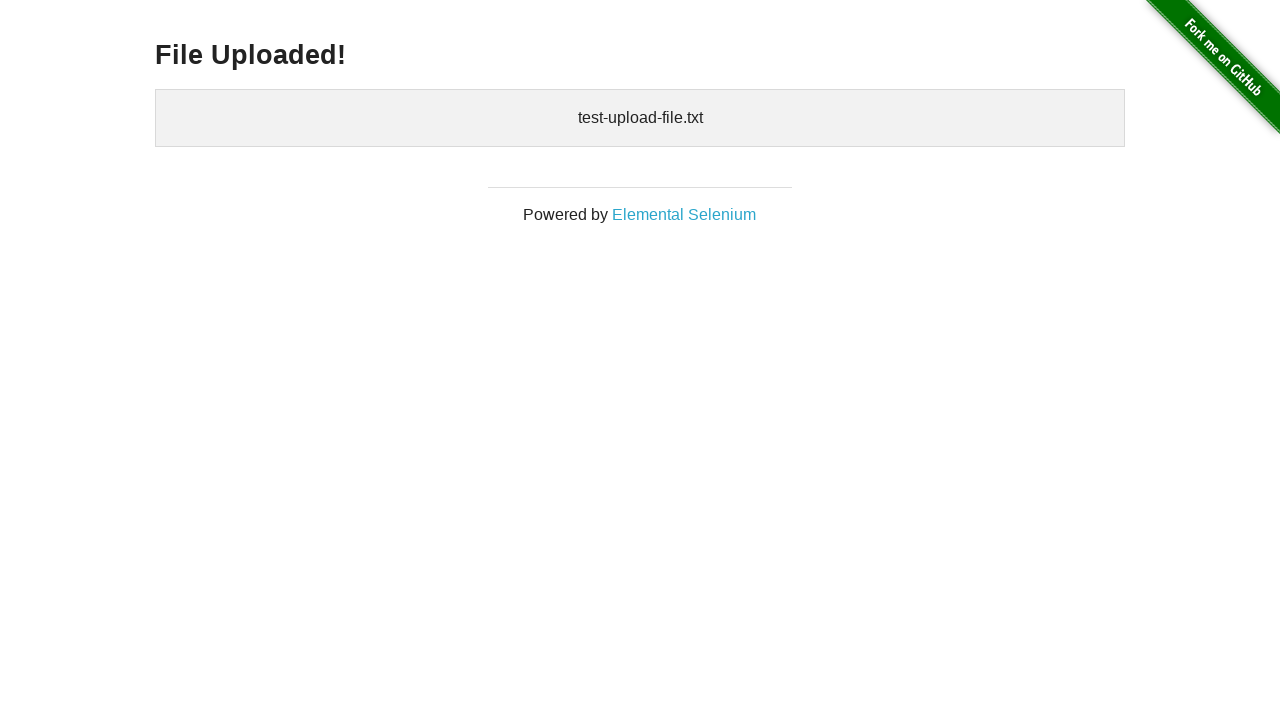